Tests the jQuery UI Selectable widget by navigating to the Selectable demo page and selecting multiple items using Ctrl+Click

Starting URL: https://jqueryui.com

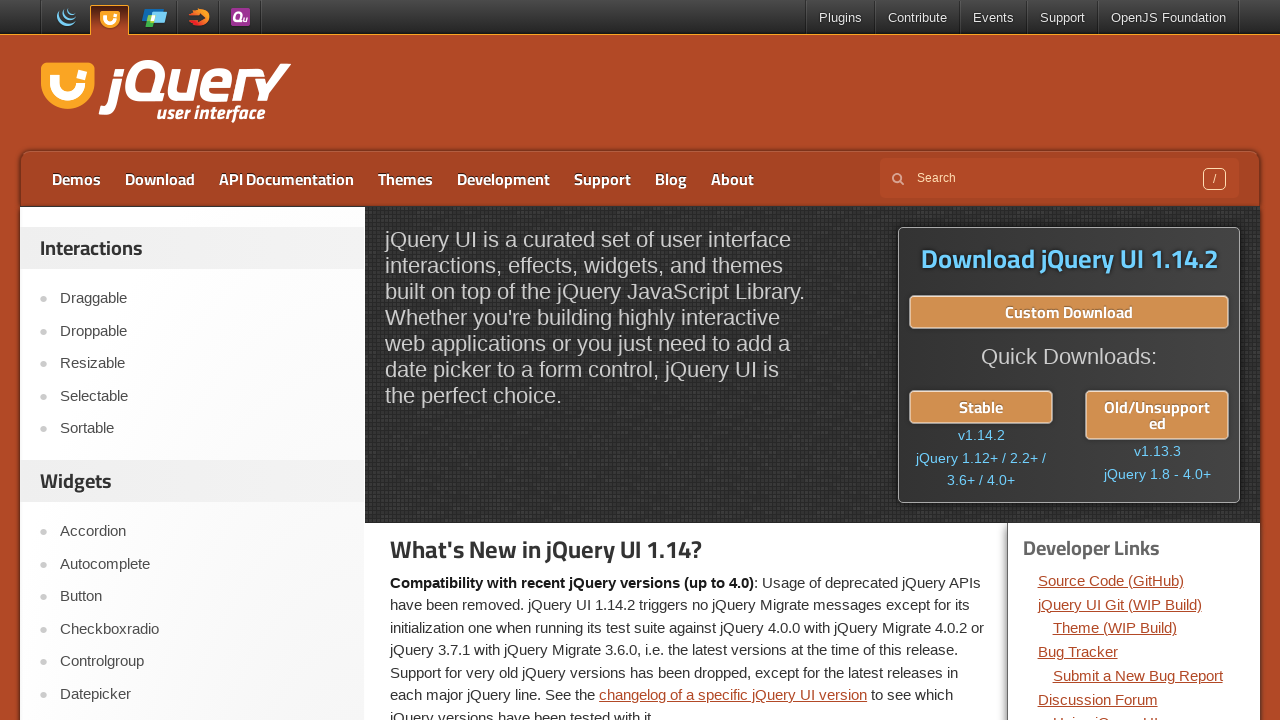

Clicked on Selectable link to navigate to demo page at (202, 396) on a:has-text('Selectable')
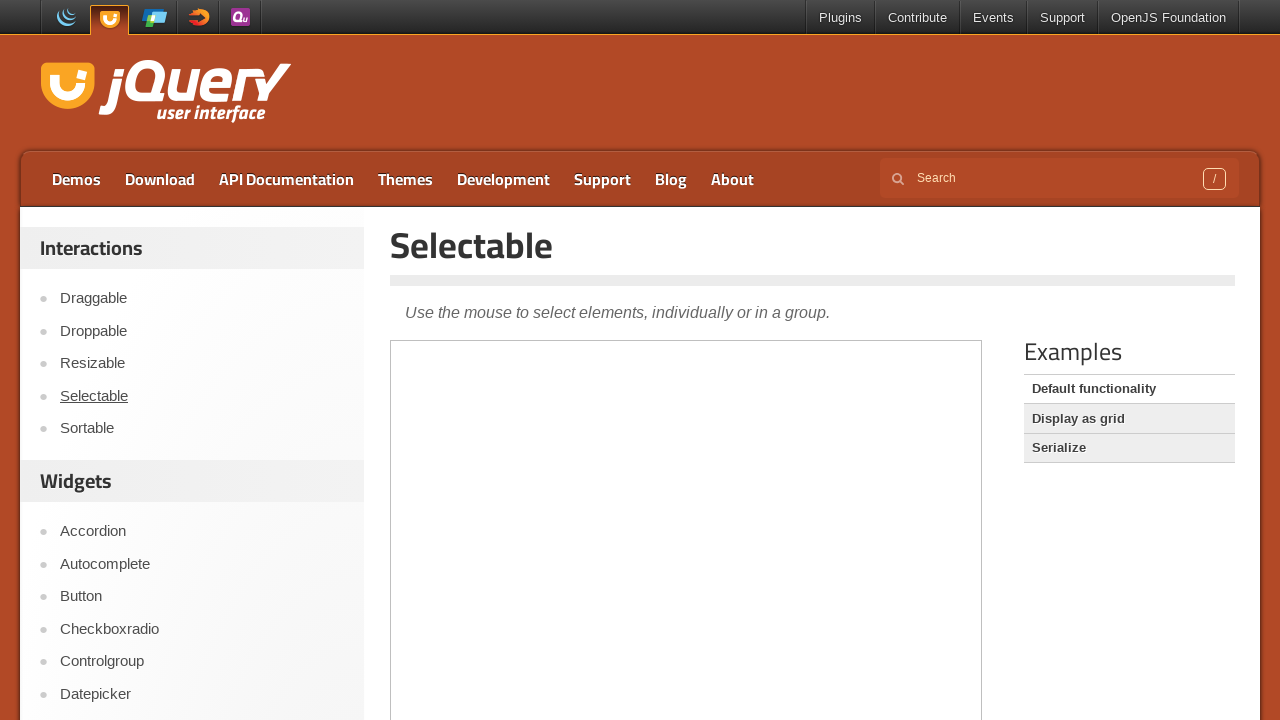

Iframe element loaded on page
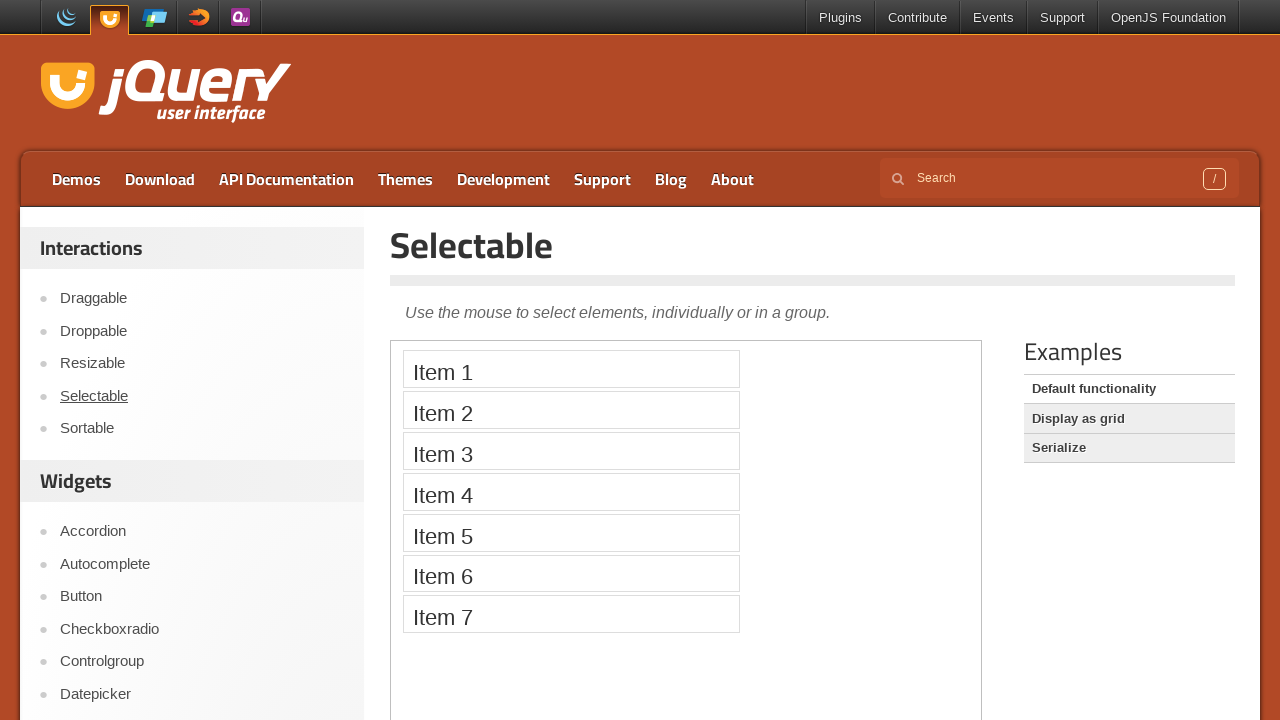

Located and accessed the iframe
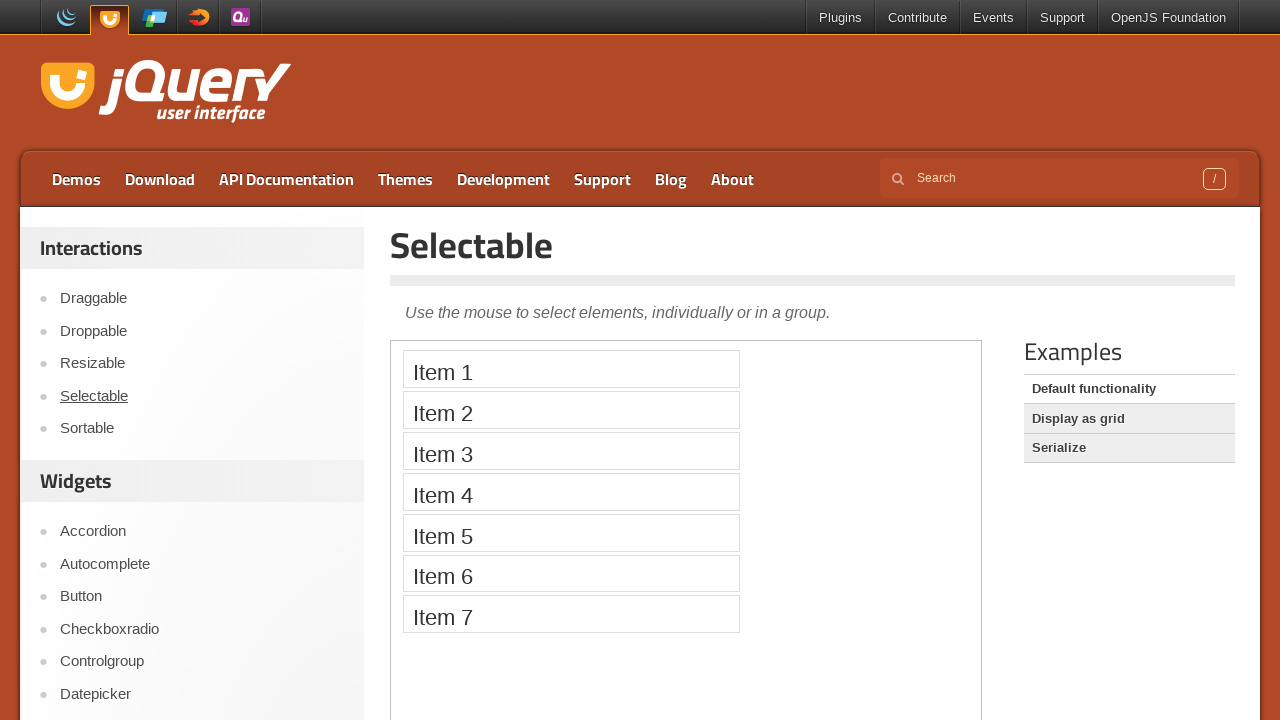

Selectable list items became visible in iframe
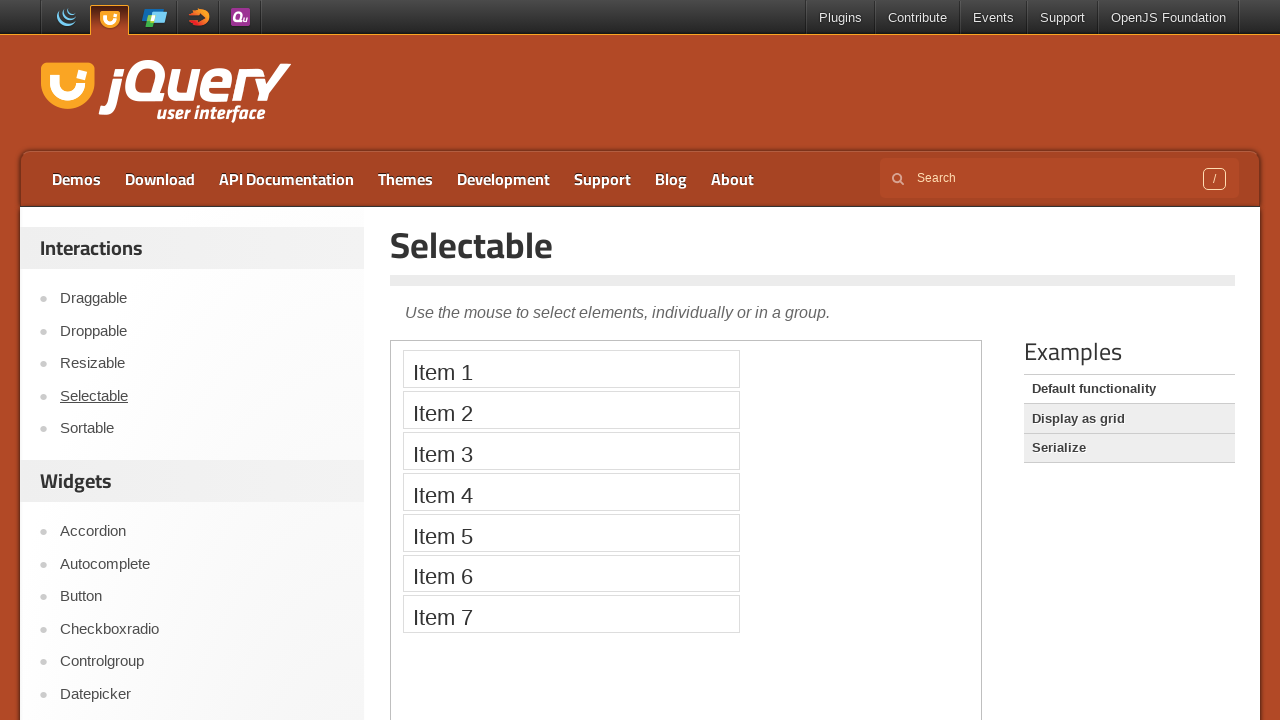

Located all selectable list items in the widget
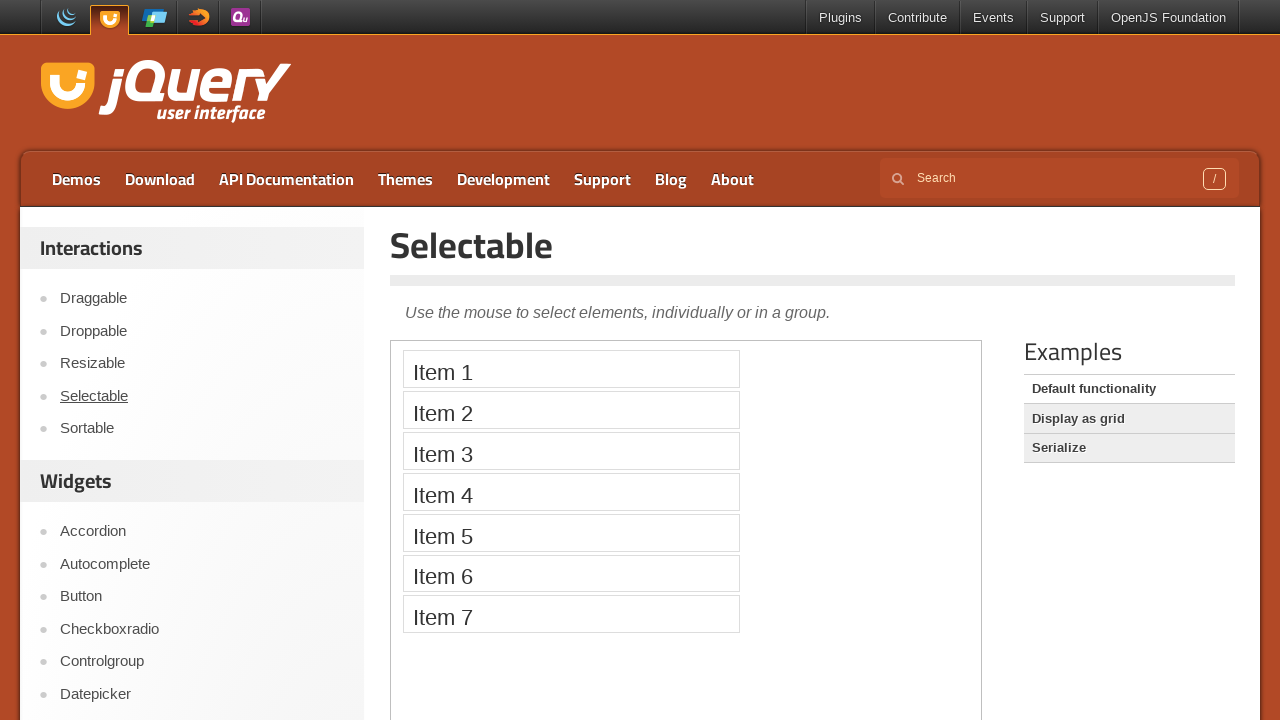

Ctrl+Clicked on item 3 to select it at (571, 451) on iframe >> nth=0 >> internal:control=enter-frame >> .ui-selectable li >> nth=2
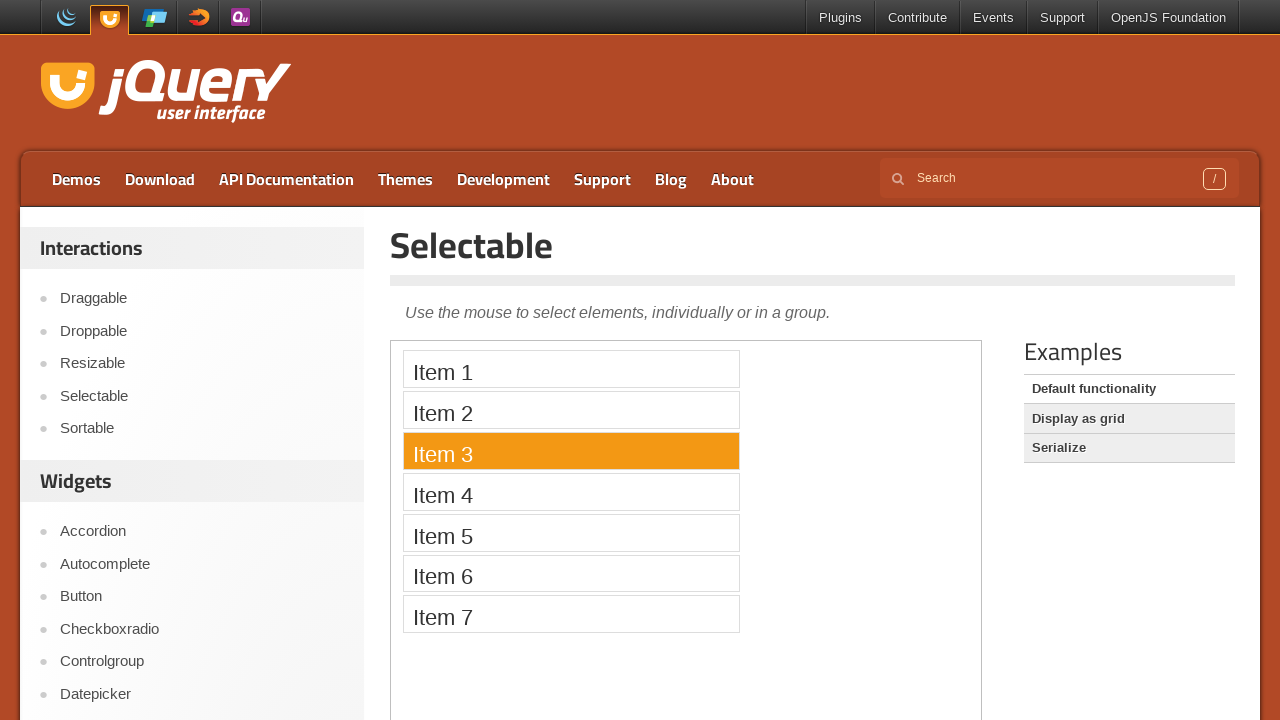

Ctrl+Clicked on item 6 to add it to selection at (571, 573) on iframe >> nth=0 >> internal:control=enter-frame >> .ui-selectable li >> nth=5
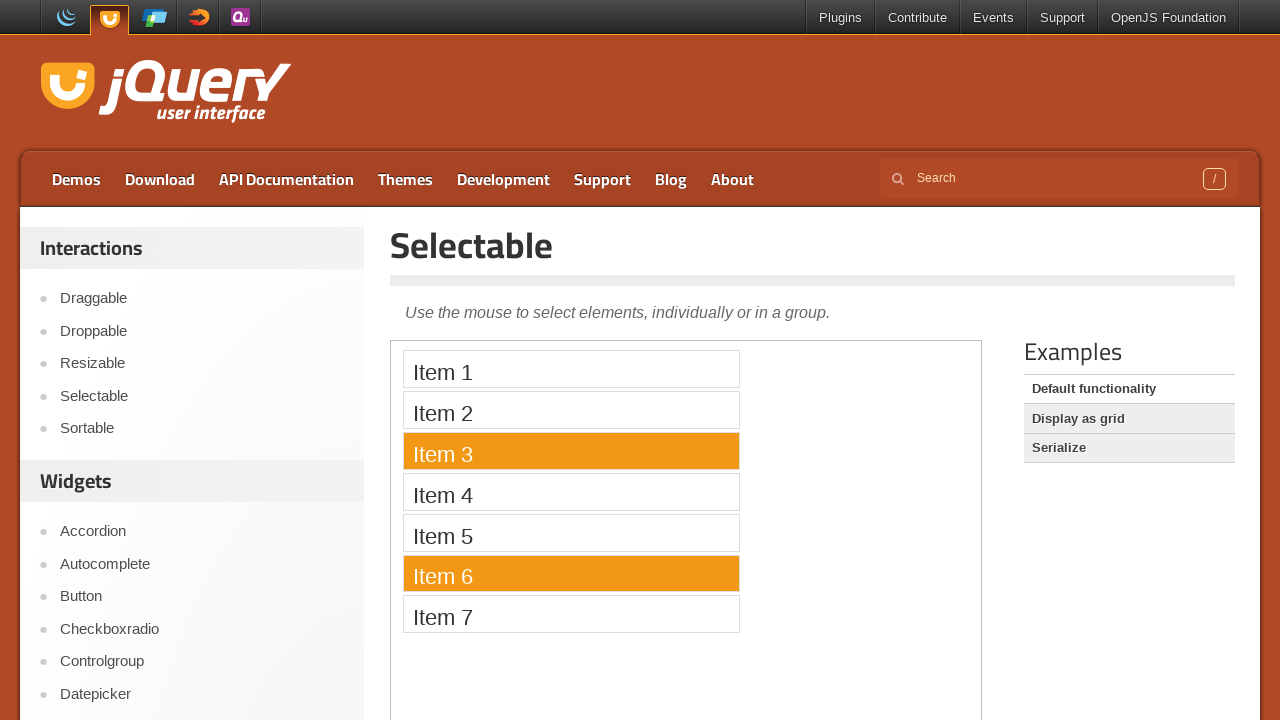

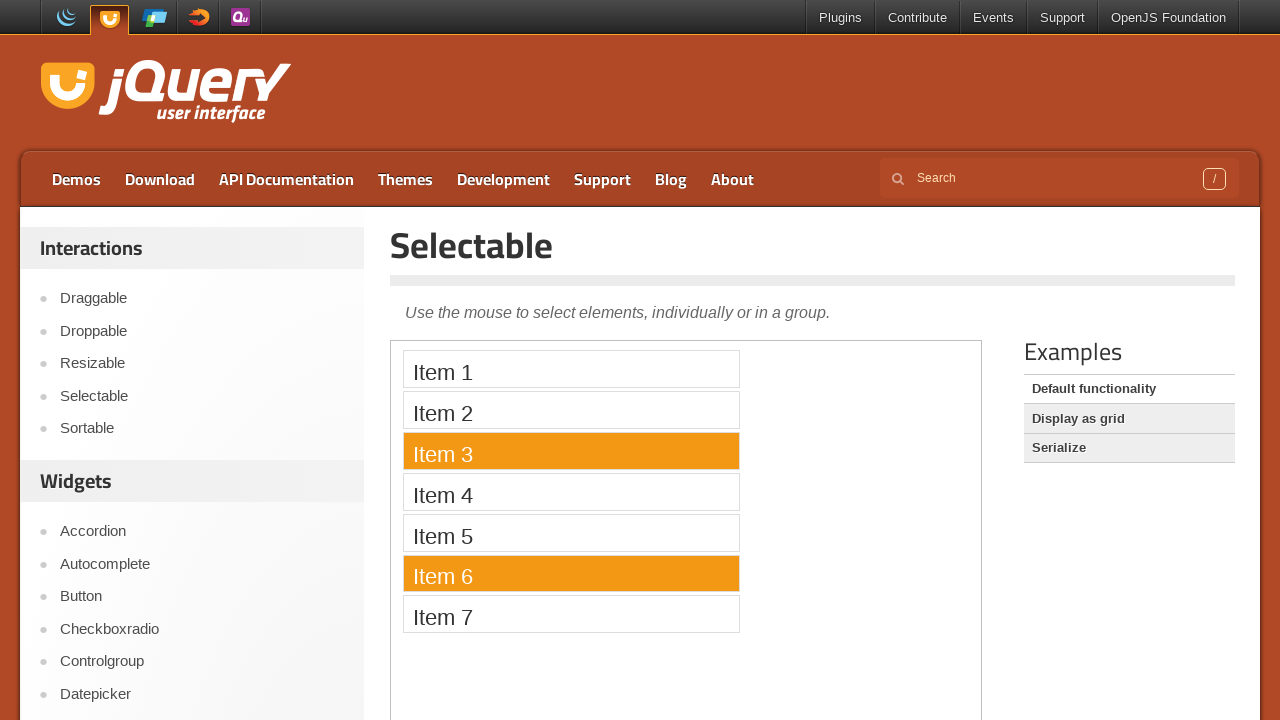